Tests inputting text into textboxes in a dynamic data grid by specifying column and row positions

Starting URL: https://www.jqueryscript.net/demo/jQuery-Dynamic-Data-Grid-Plugin-appendGrid/

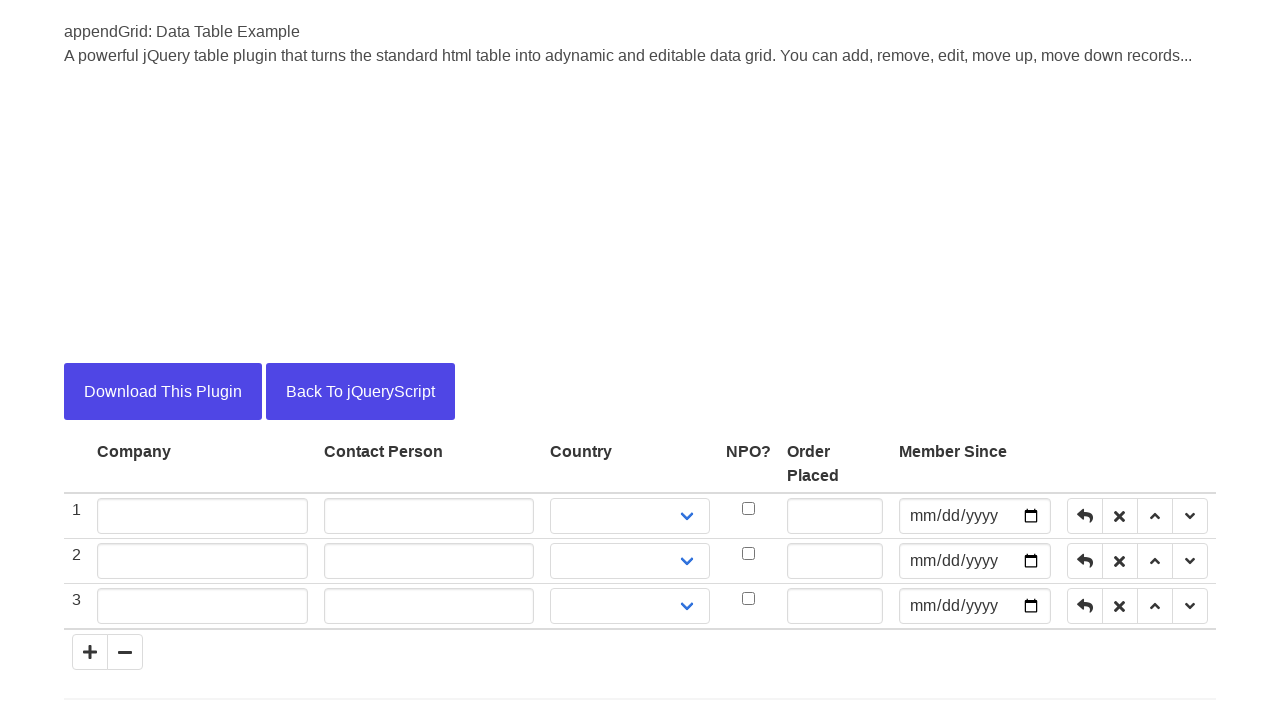

Filled 'KMS' into Company column, row 2 on //tr[2]//td[2]/input
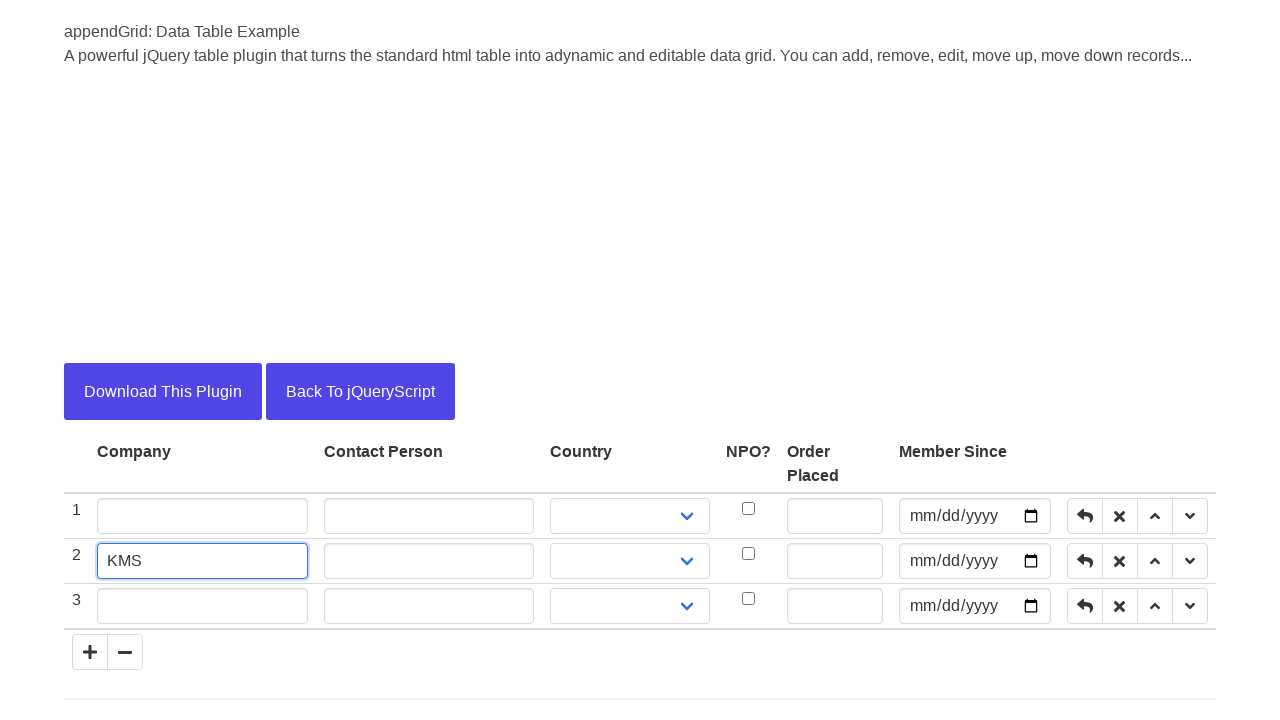

Waited 2 seconds for UI update after entering 'KMS'
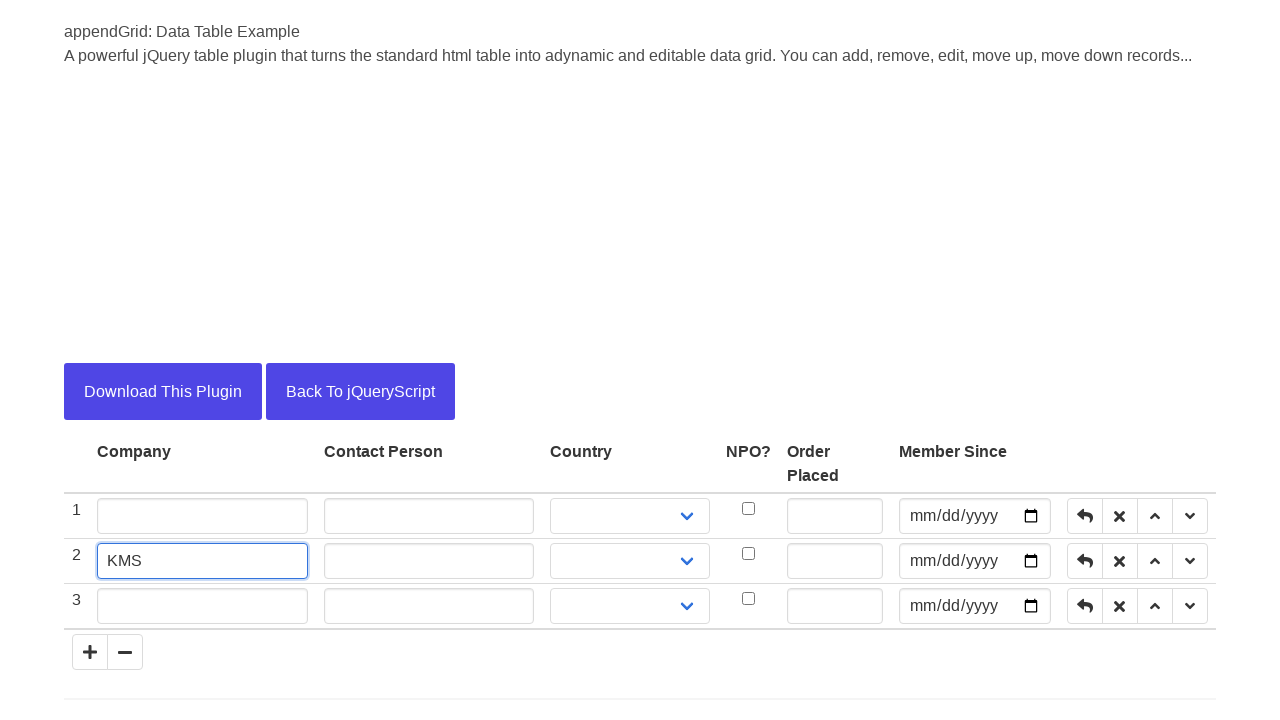

Filled 'Shen Long' into Contact Person column, row 1 on //tr[1]//td[3]/input
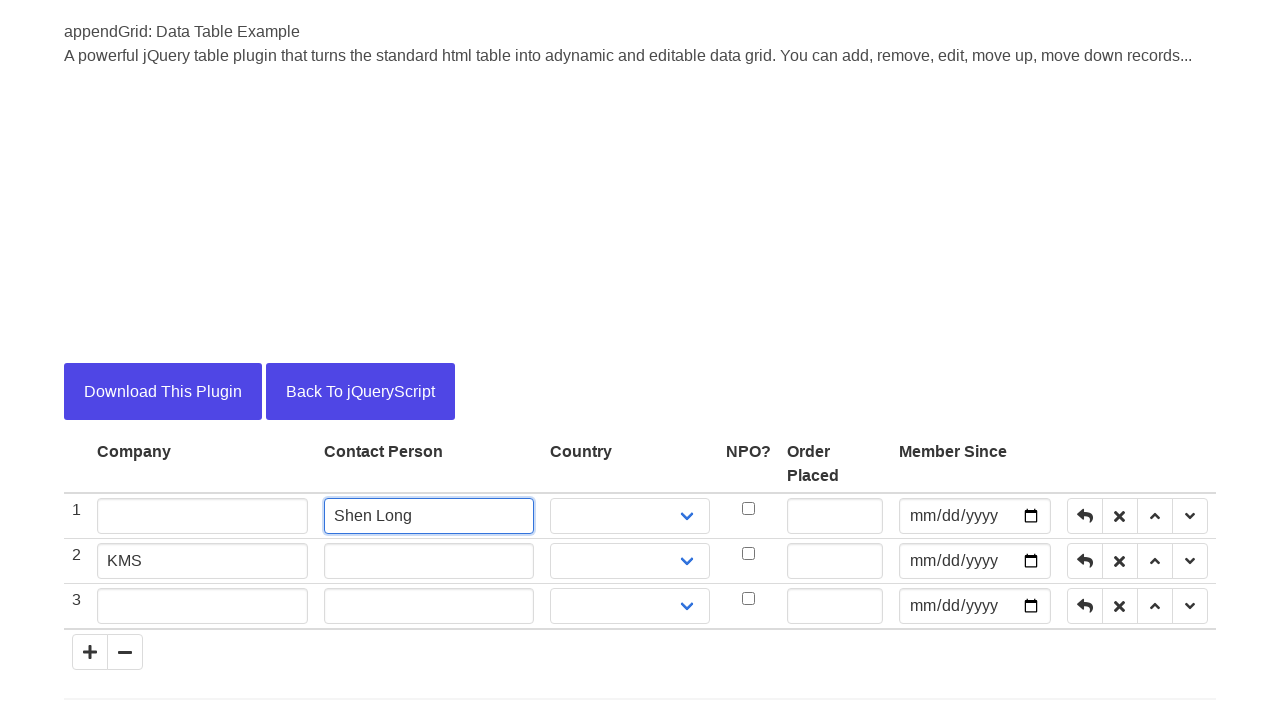

Waited 2 seconds for UI update after entering 'Shen Long'
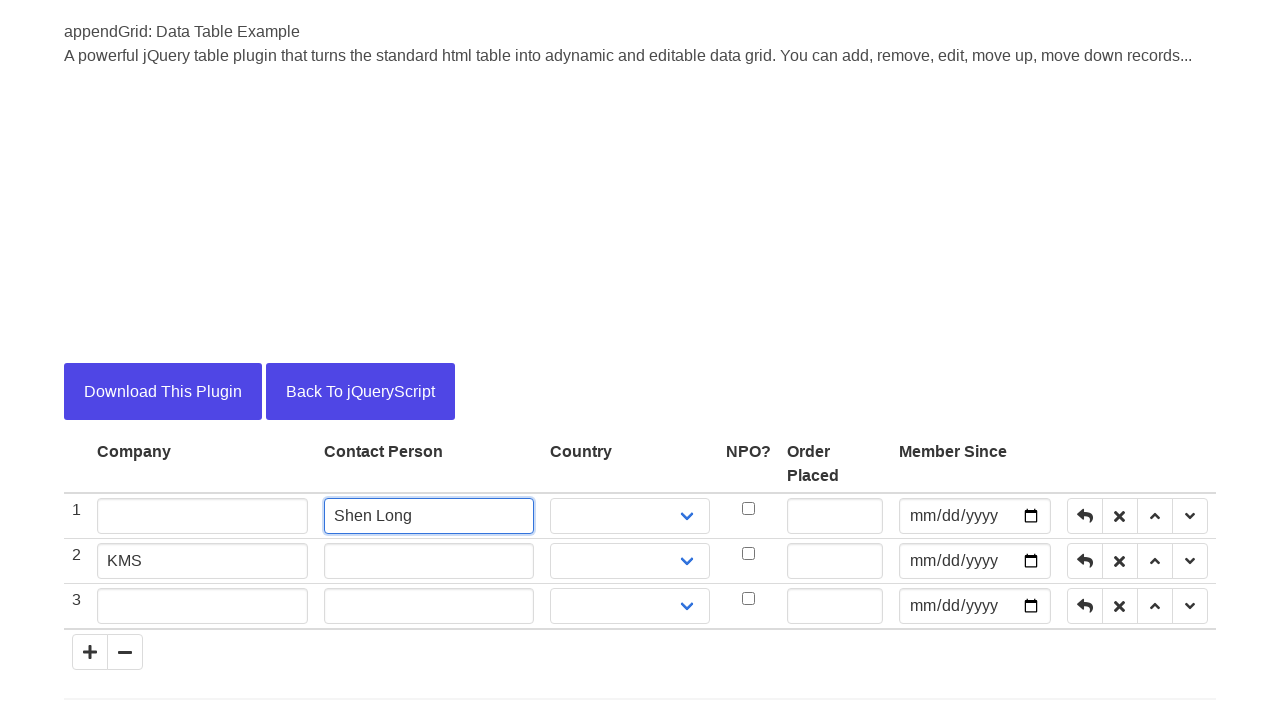

Filled '500' into Contact Person column, row 3 on //tr[3]//td[3]/input
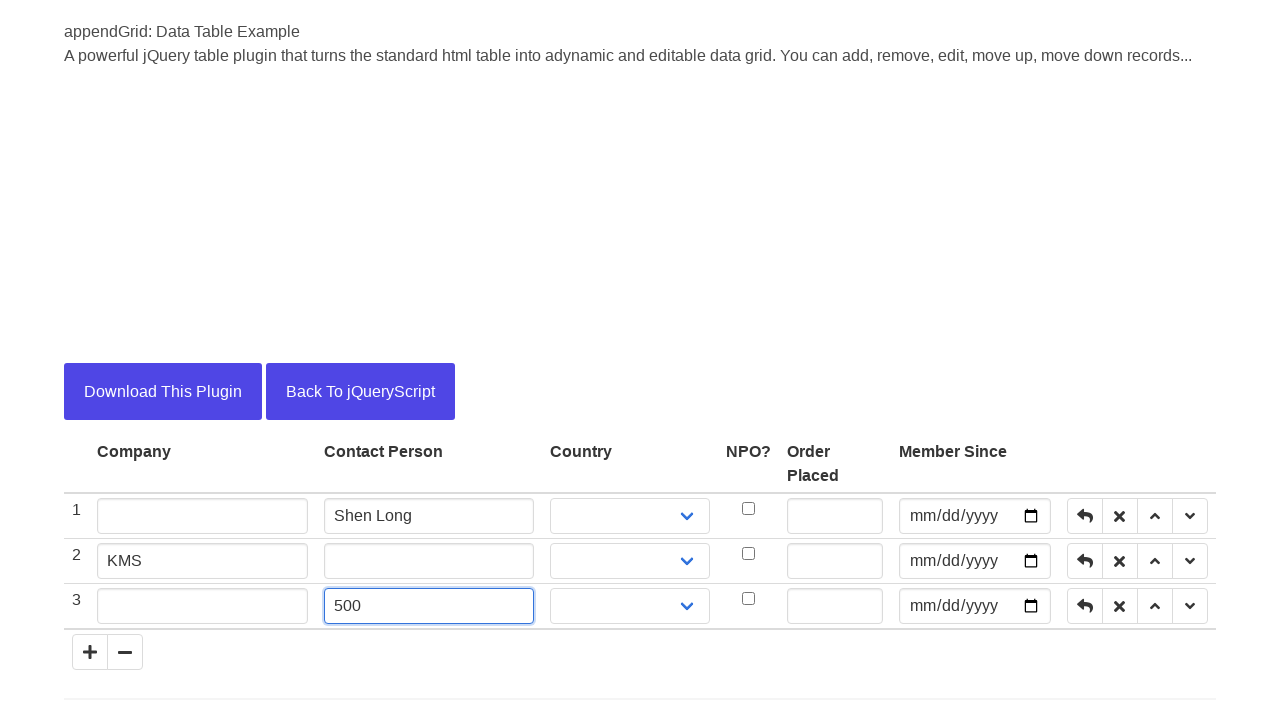

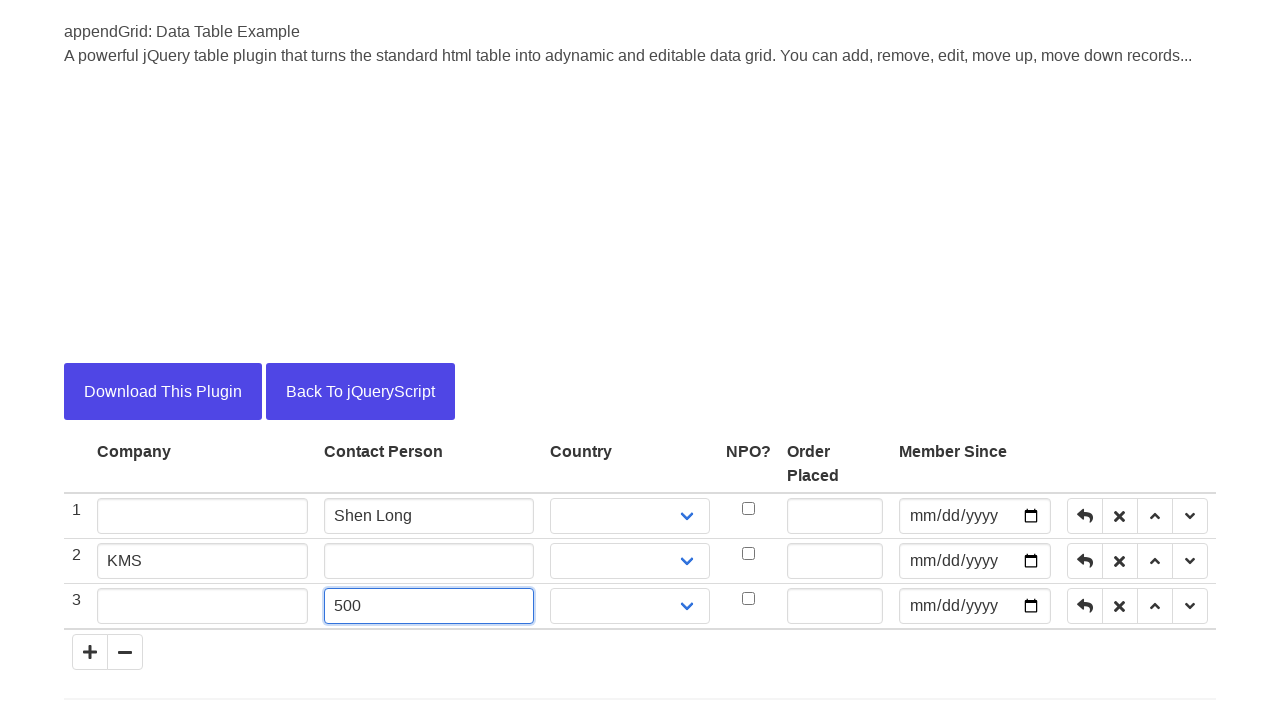